Performs a right-click (context click) action on a button element to trigger the context menu

Starting URL: https://swisnl.github.io/jQuery-contextMenu/demo.html

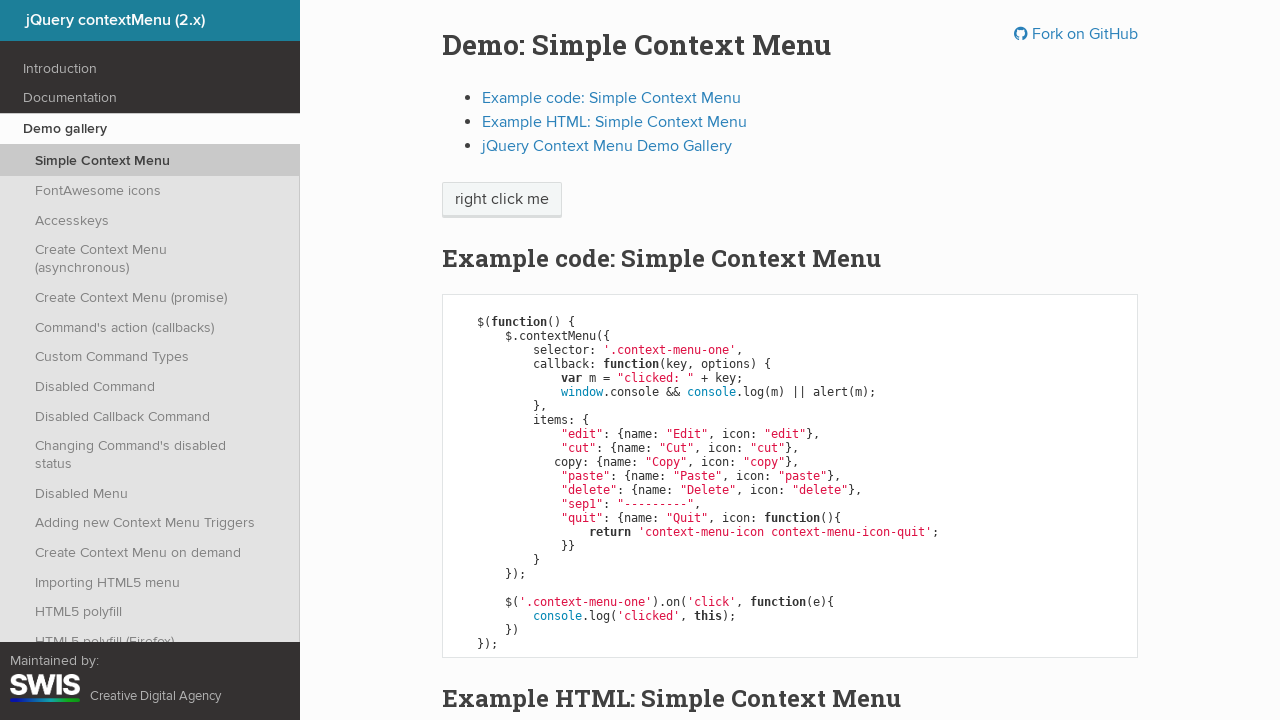

Located the 'right click me' button element
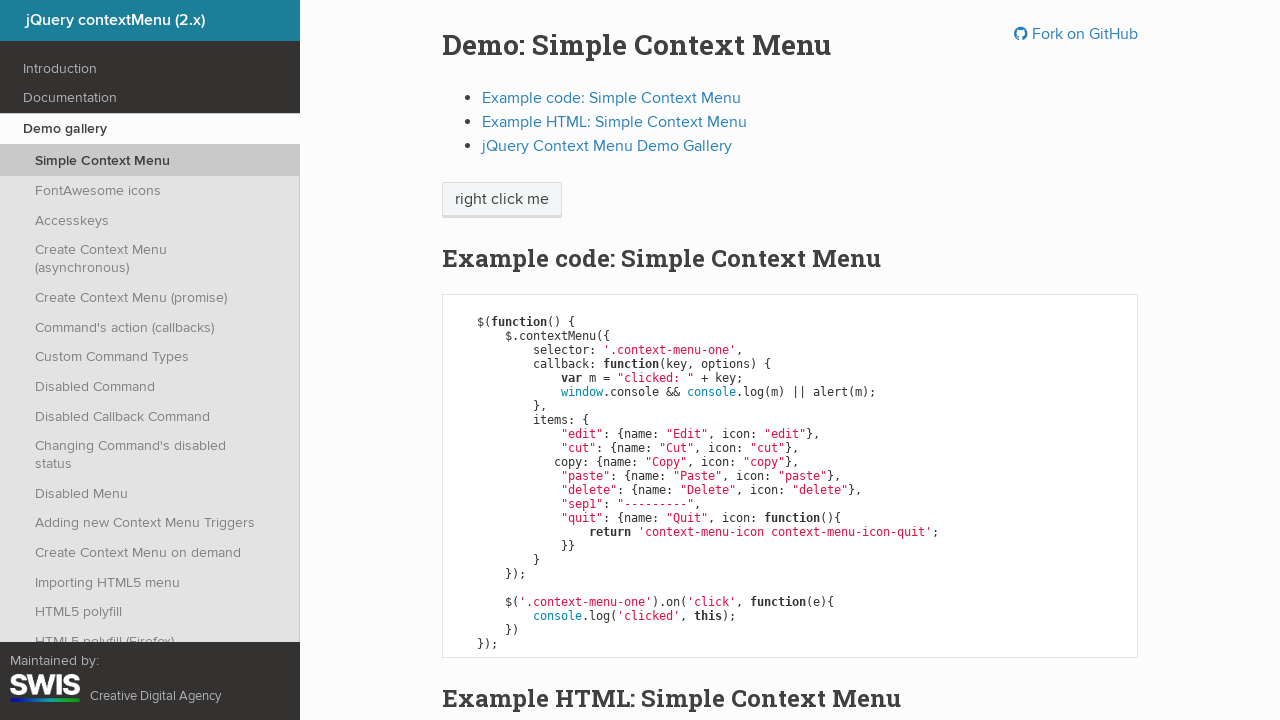

Performed right-click (context click) on the button to trigger context menu at (502, 200) on xpath=//span[normalize-space()='right click me']
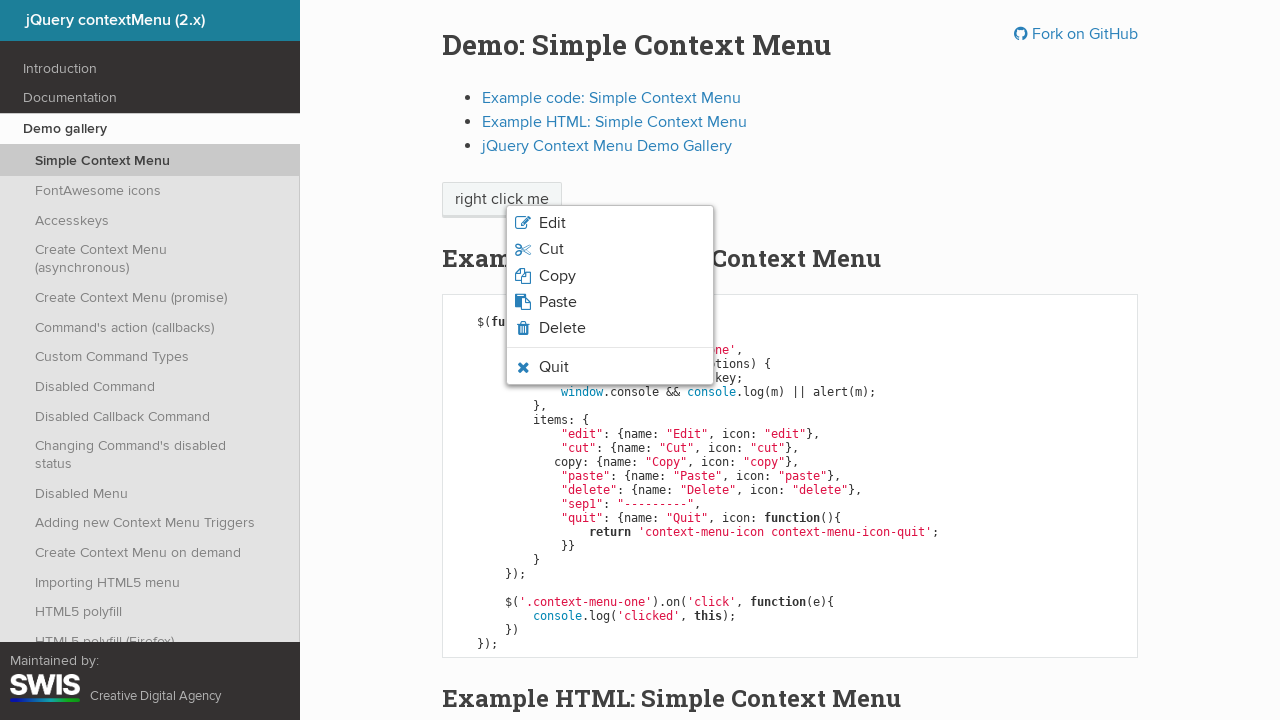

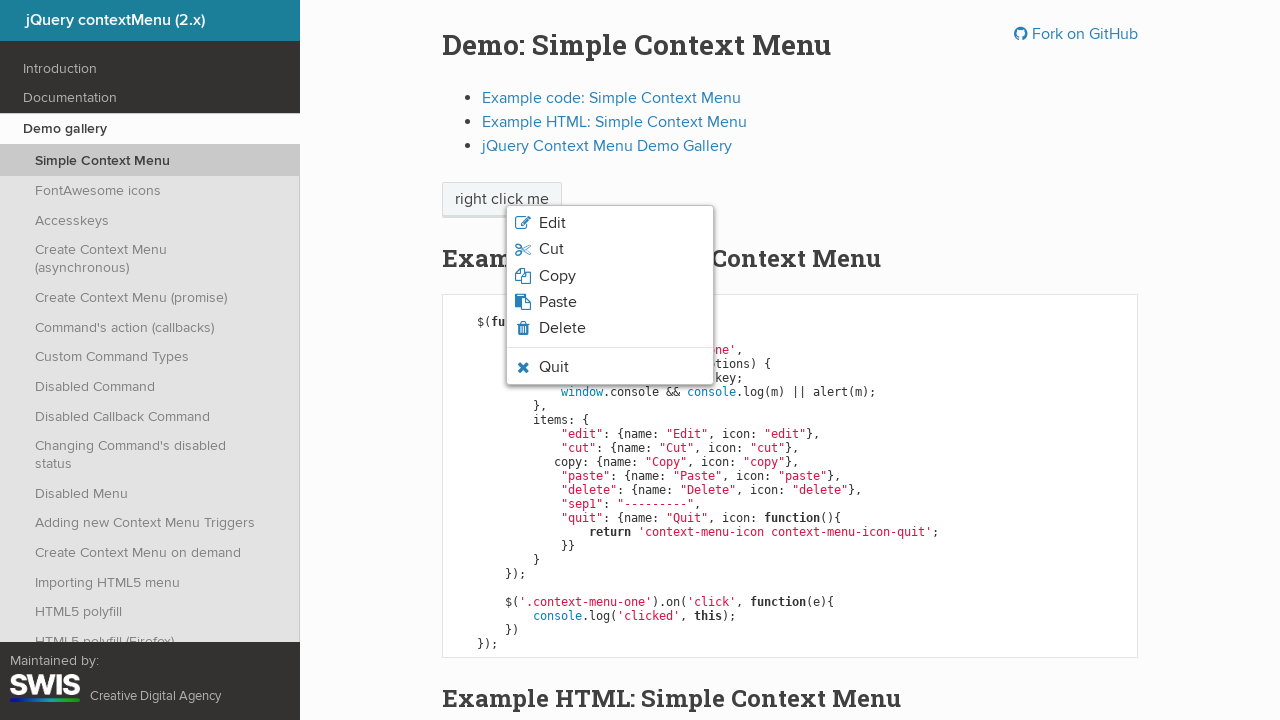